Tests opening a new browser window by clicking the window button and verifying content in the new window

Starting URL: https://demoqa.com/browser-windows

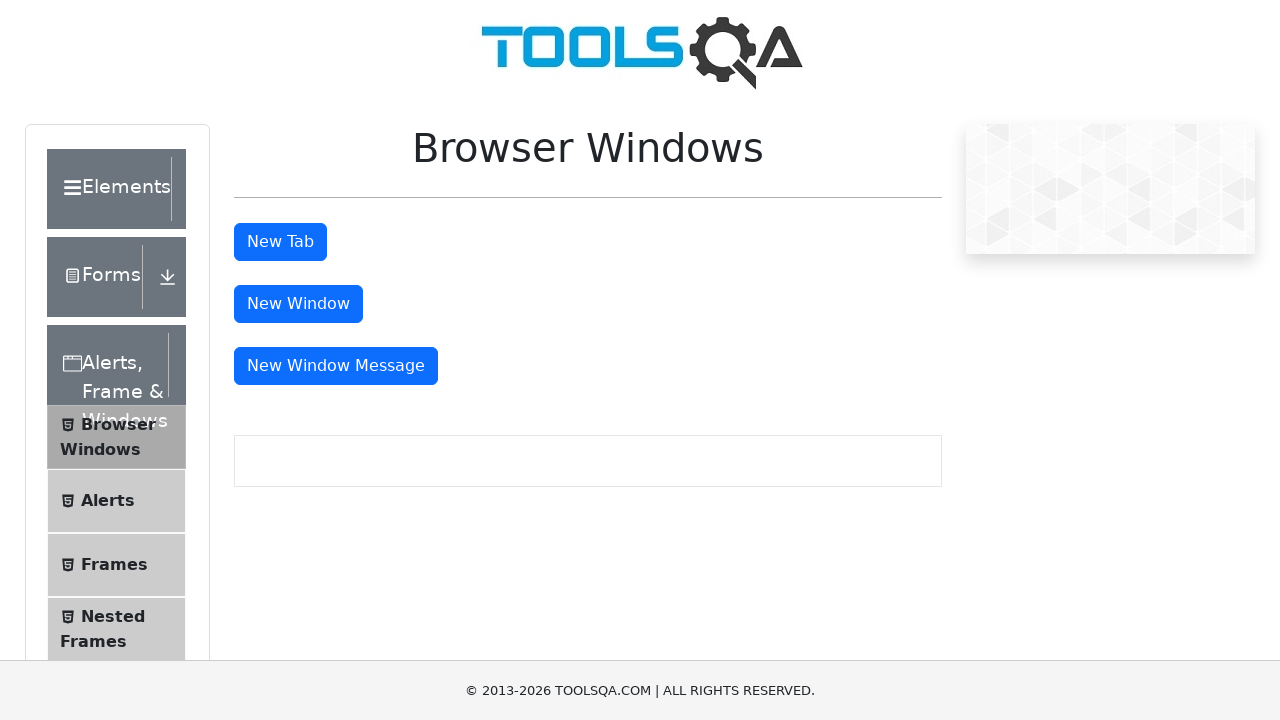

Clicked window button to open new browser window at (298, 304) on #windowButton
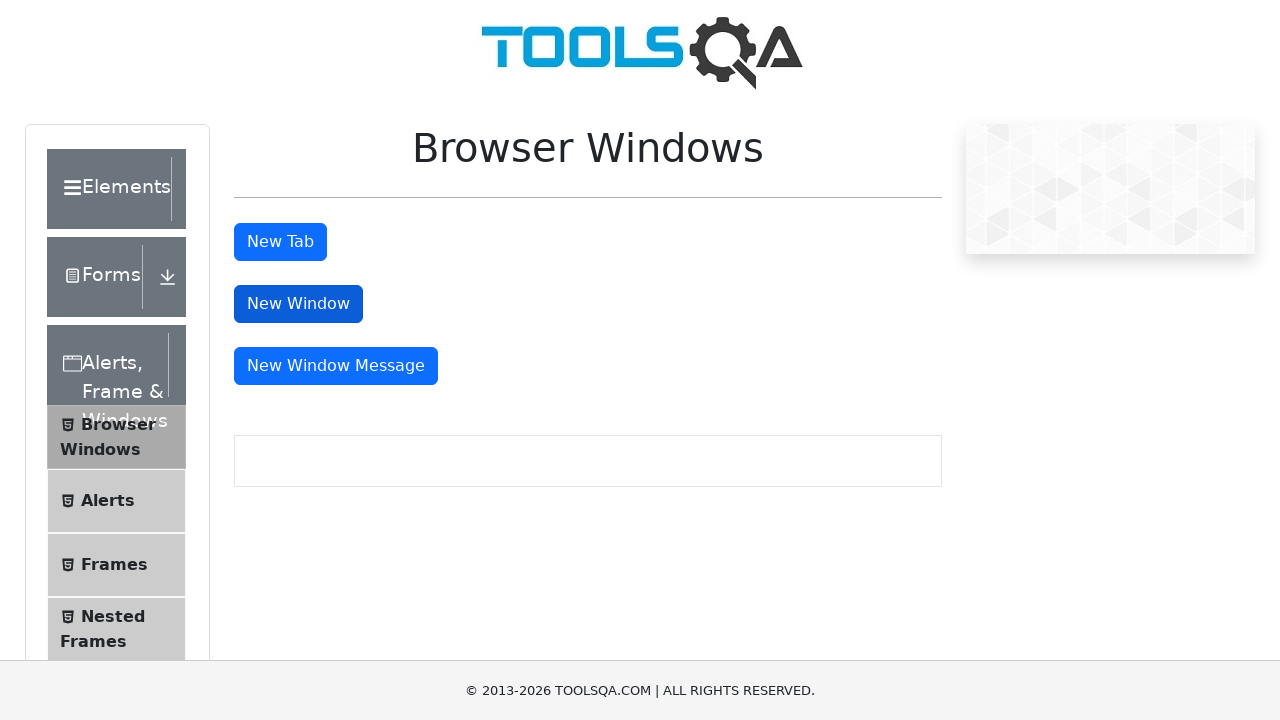

New window opened and captured
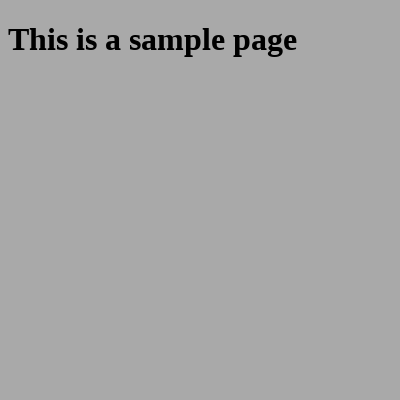

New window content loaded - sample heading found
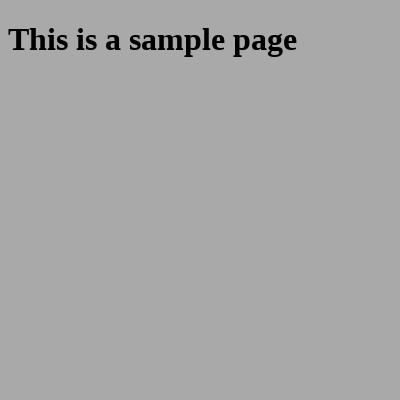

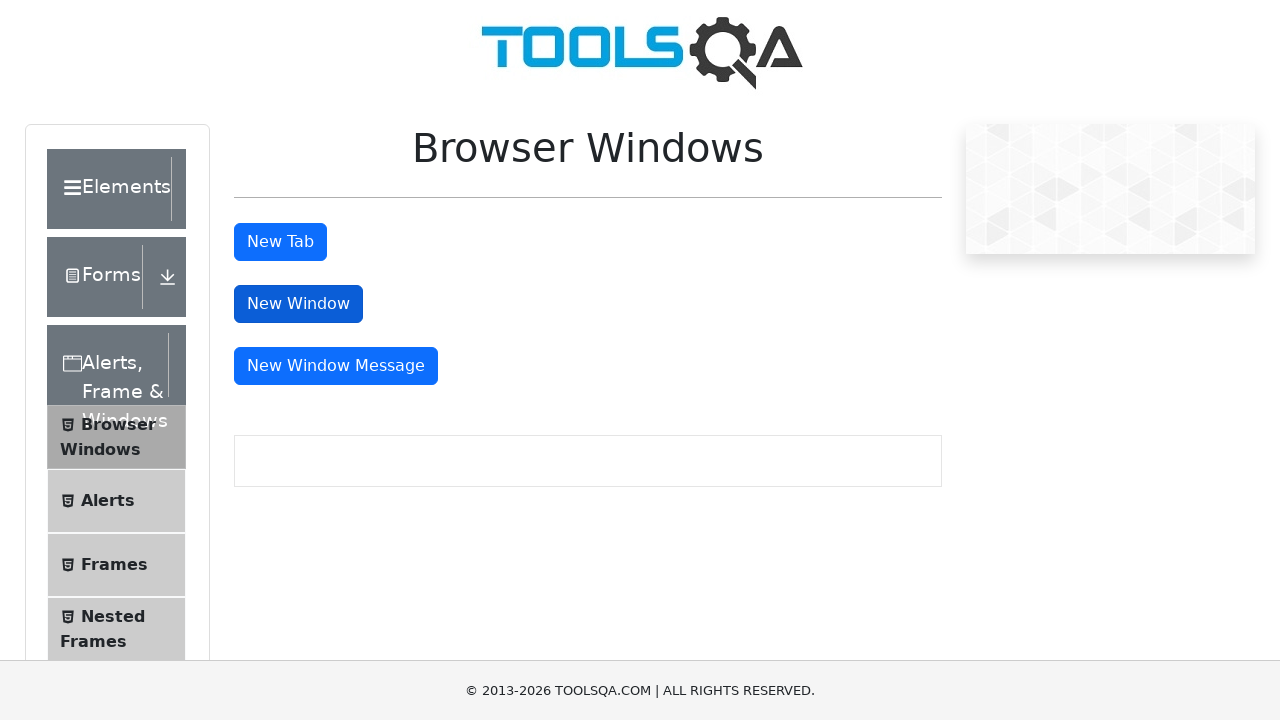